Tests a sign-up or contact form by filling in first name, last name, and email fields, then submitting the form

Starting URL: https://secure-retreat-92358.herokuapp.com/

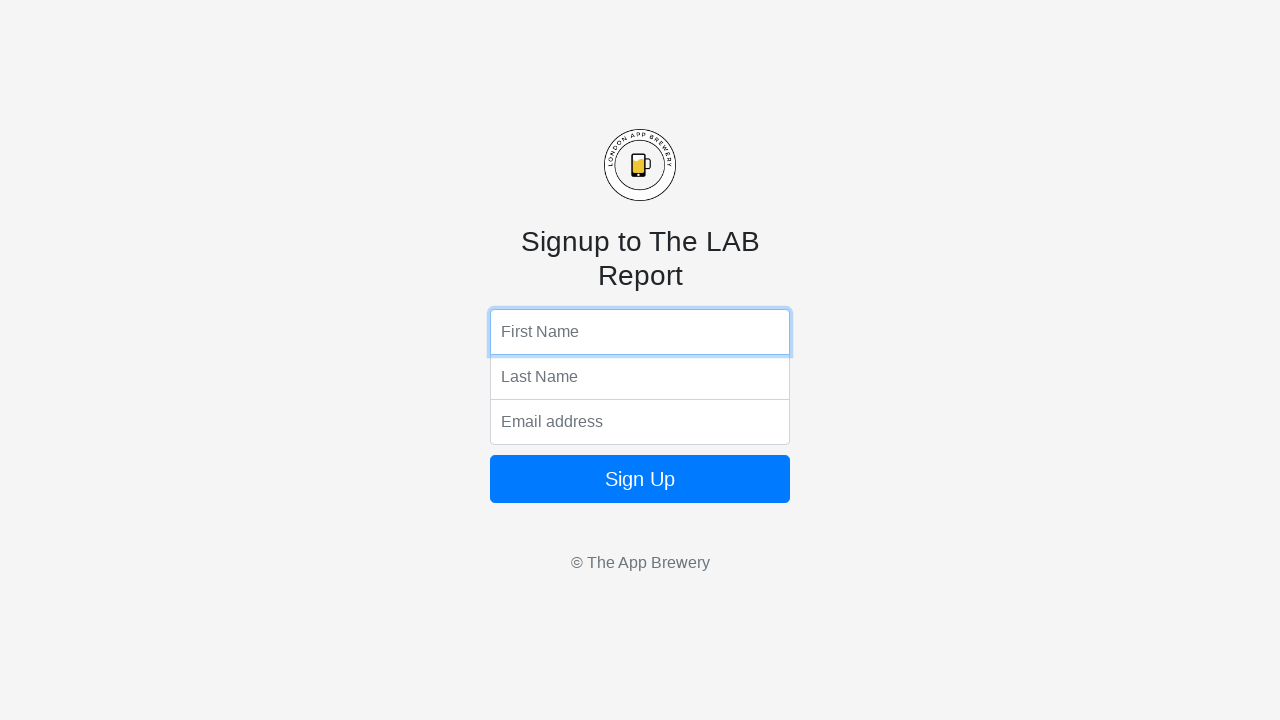

Filled first name field with 'marcus' on input[name='fName']
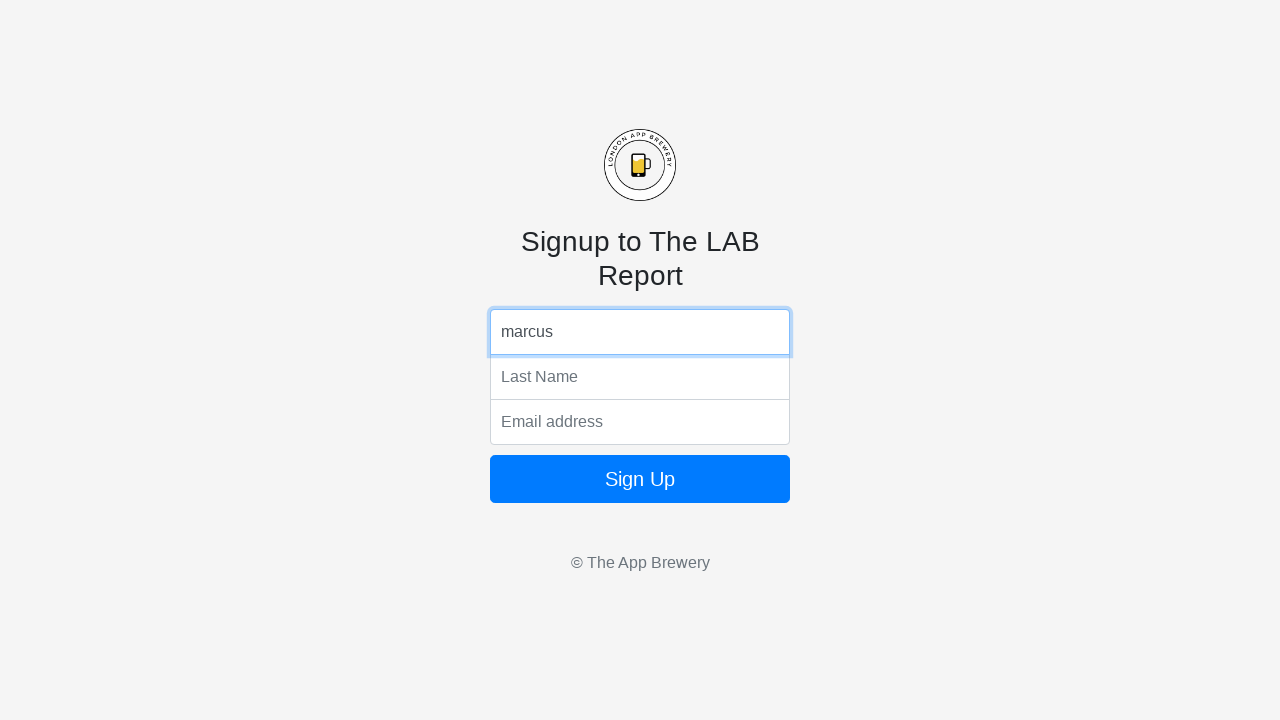

Filled last name field with 'johnson' on input[name='lName']
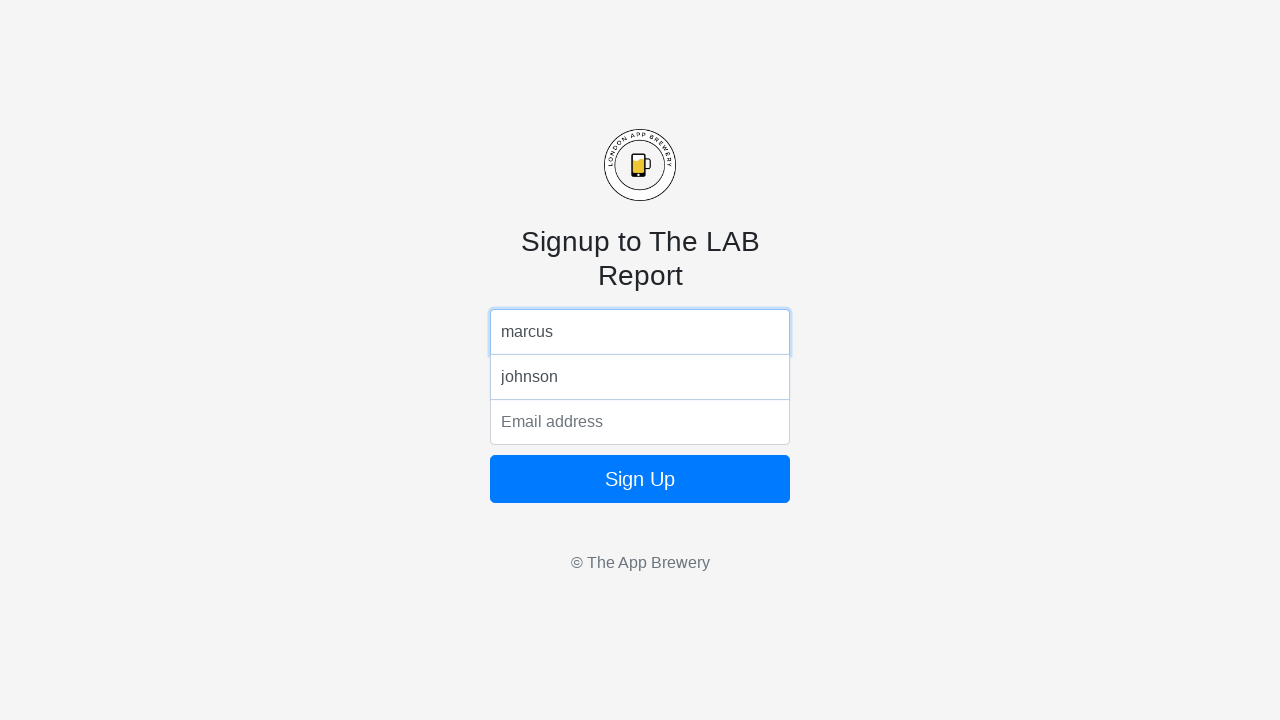

Filled email field with 'marcus.johnson@example.com' on input[name='email']
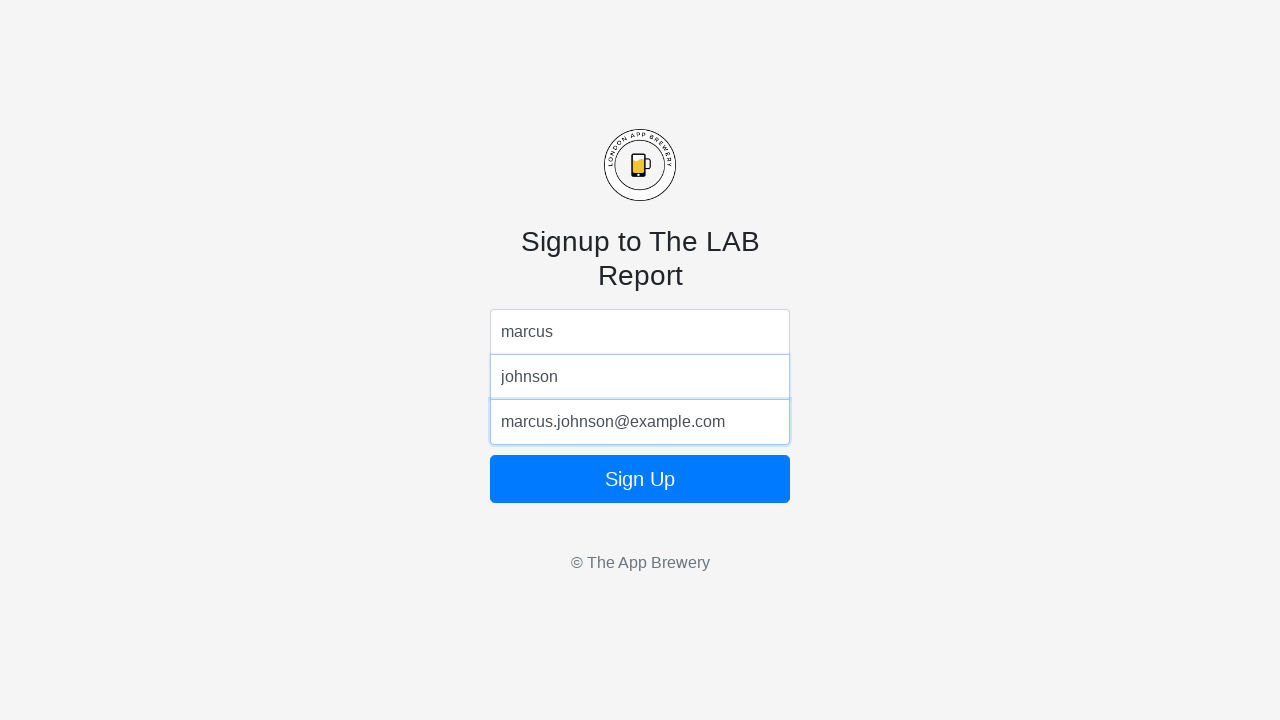

Submitted form by pressing Enter on email field on input[name='email']
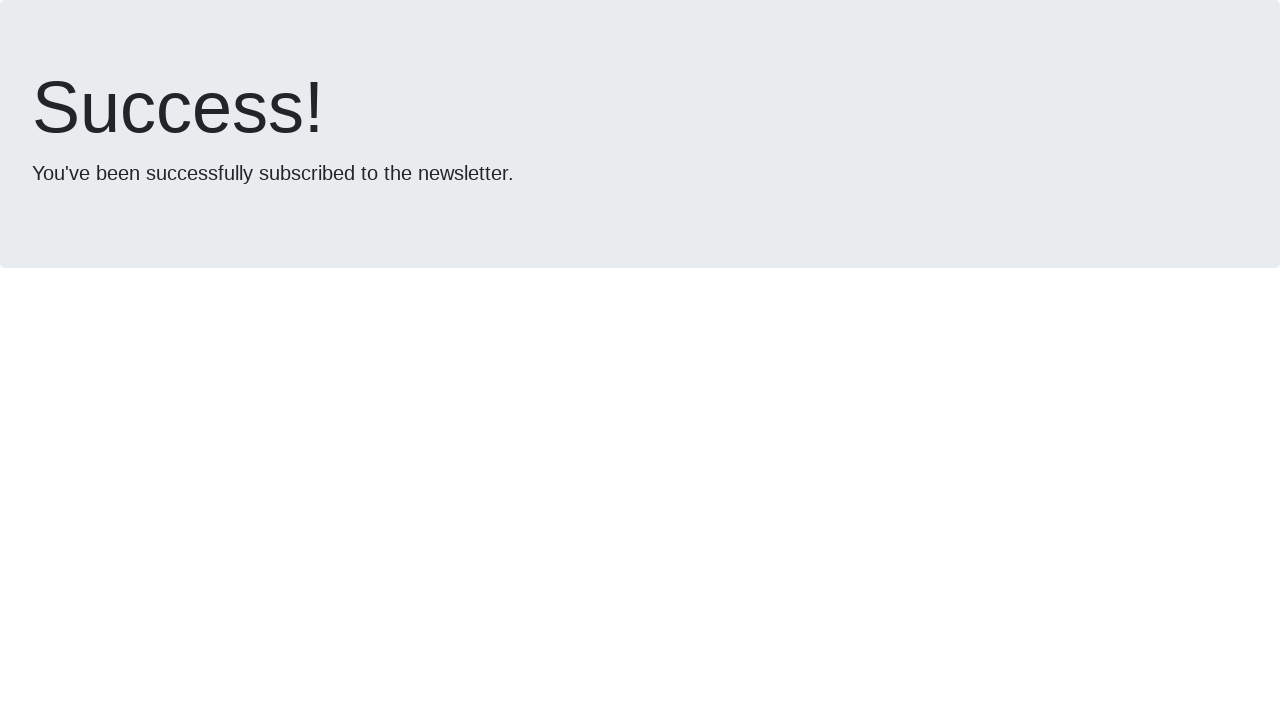

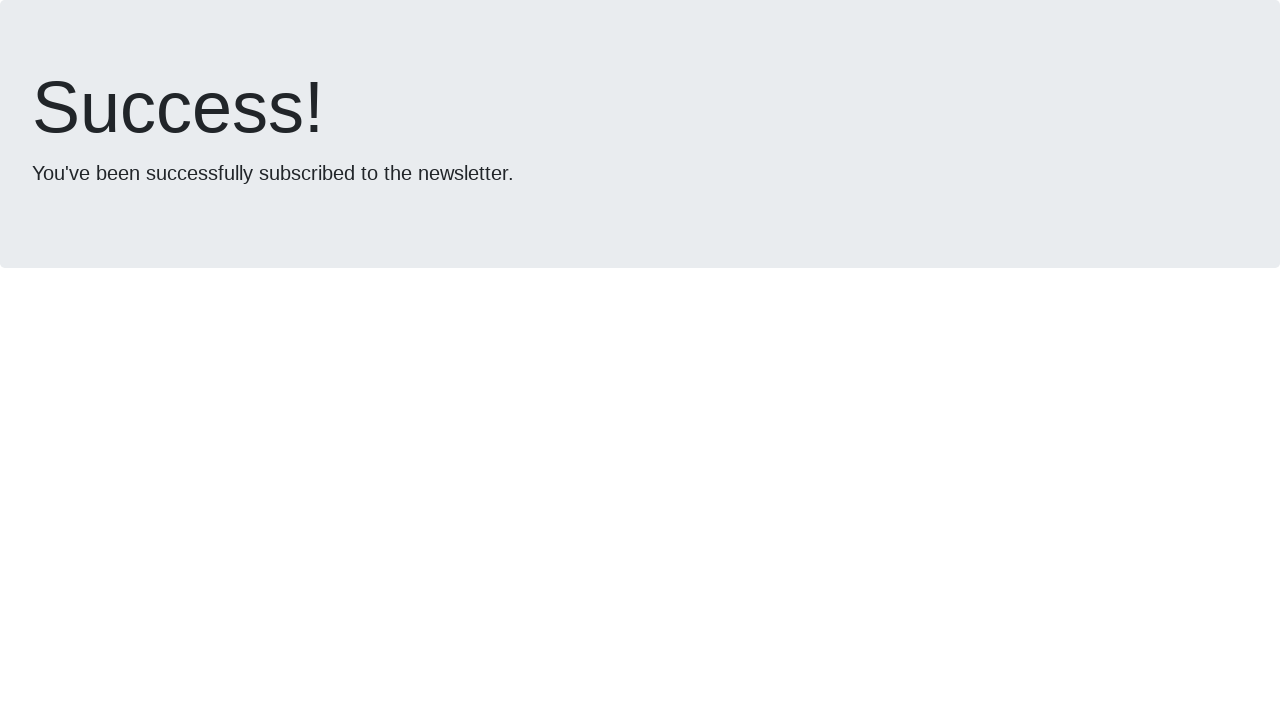